Tests checkbox functionality on a practice automation page by finding all checkboxes and clicking the one with value "option2", then verifying it is selected

Starting URL: https://rahulshettyacademy.com/AutomationPractice/

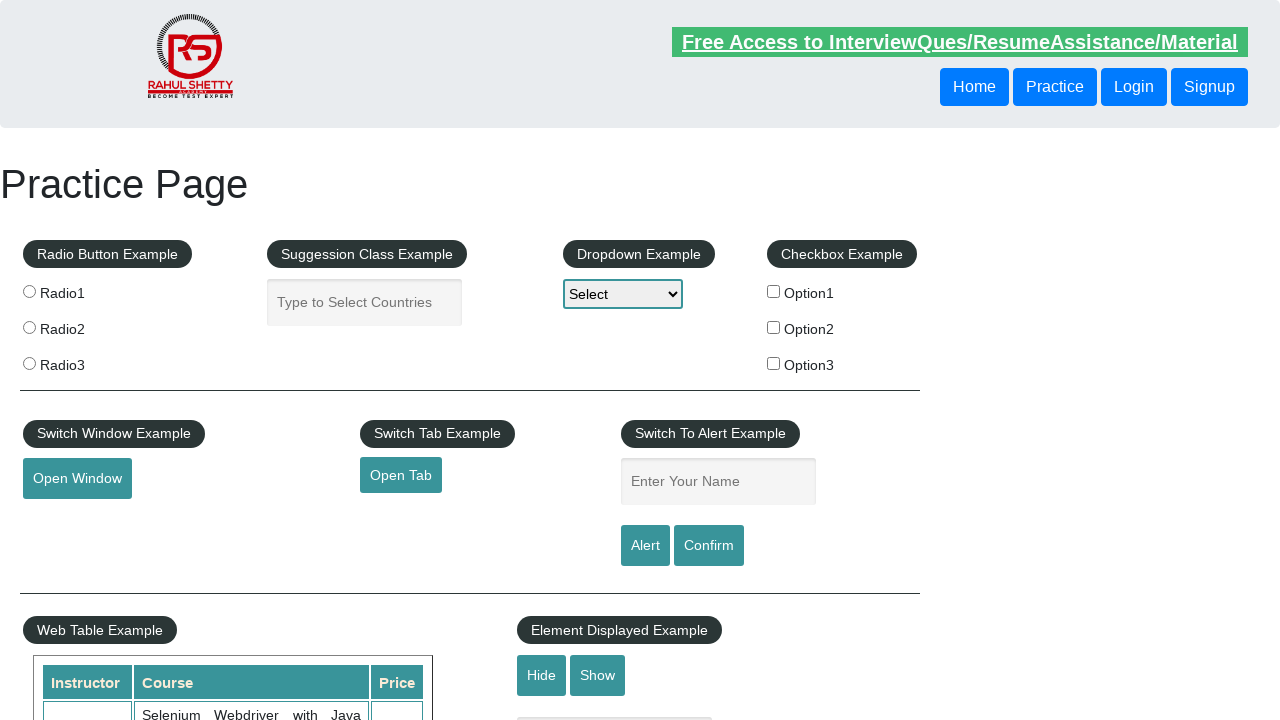

Waited for checkboxes to be present on the page
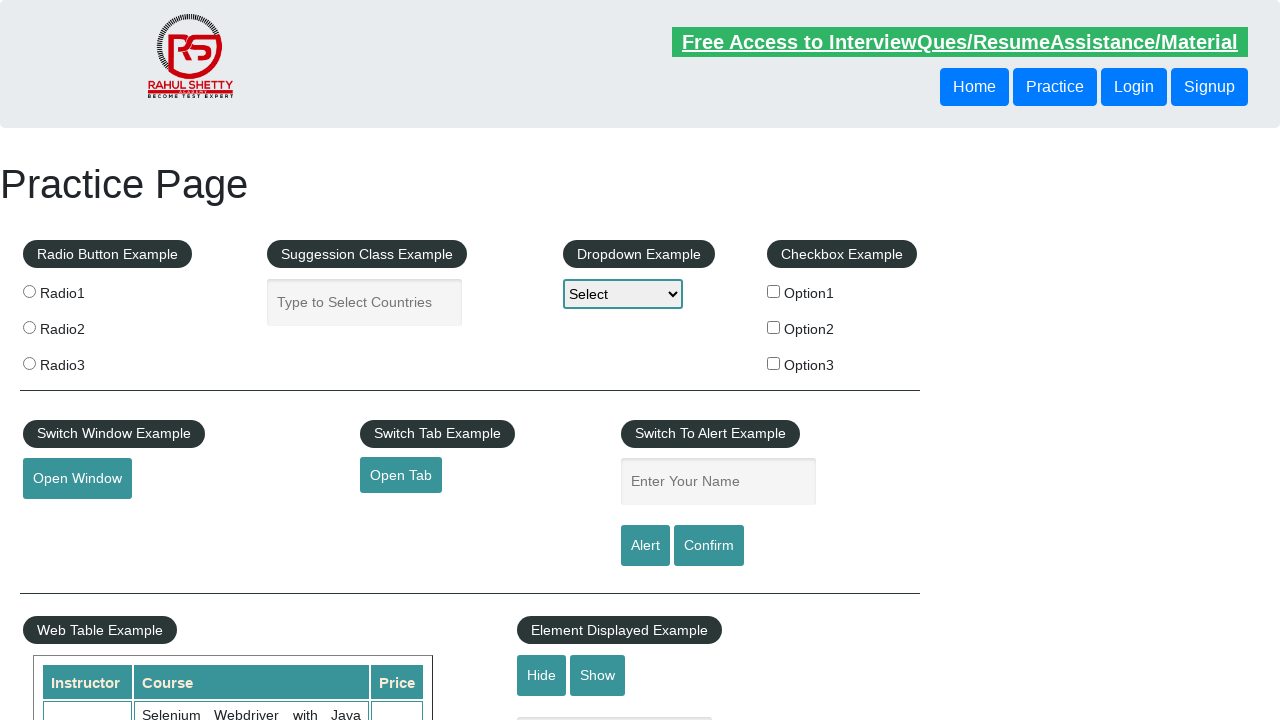

Located checkbox with value 'option2'
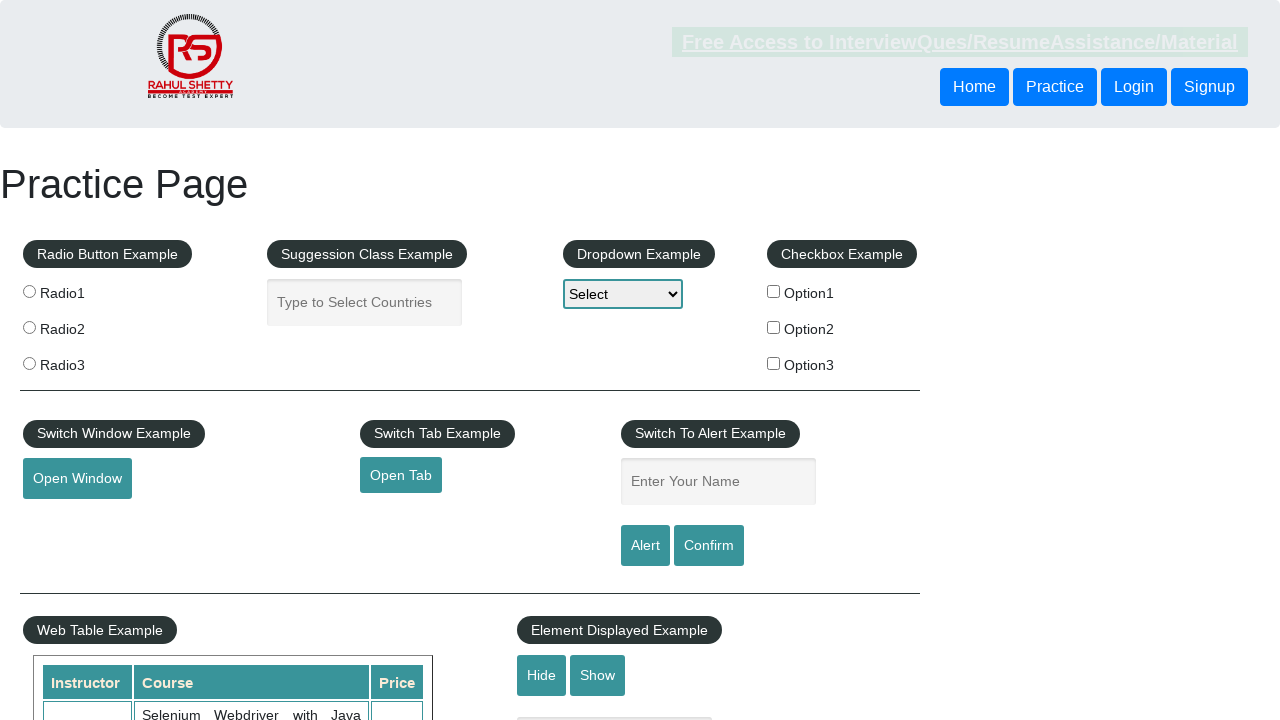

Clicked checkbox with value 'option2' at (774, 327) on input[type='checkbox'][value='option2']
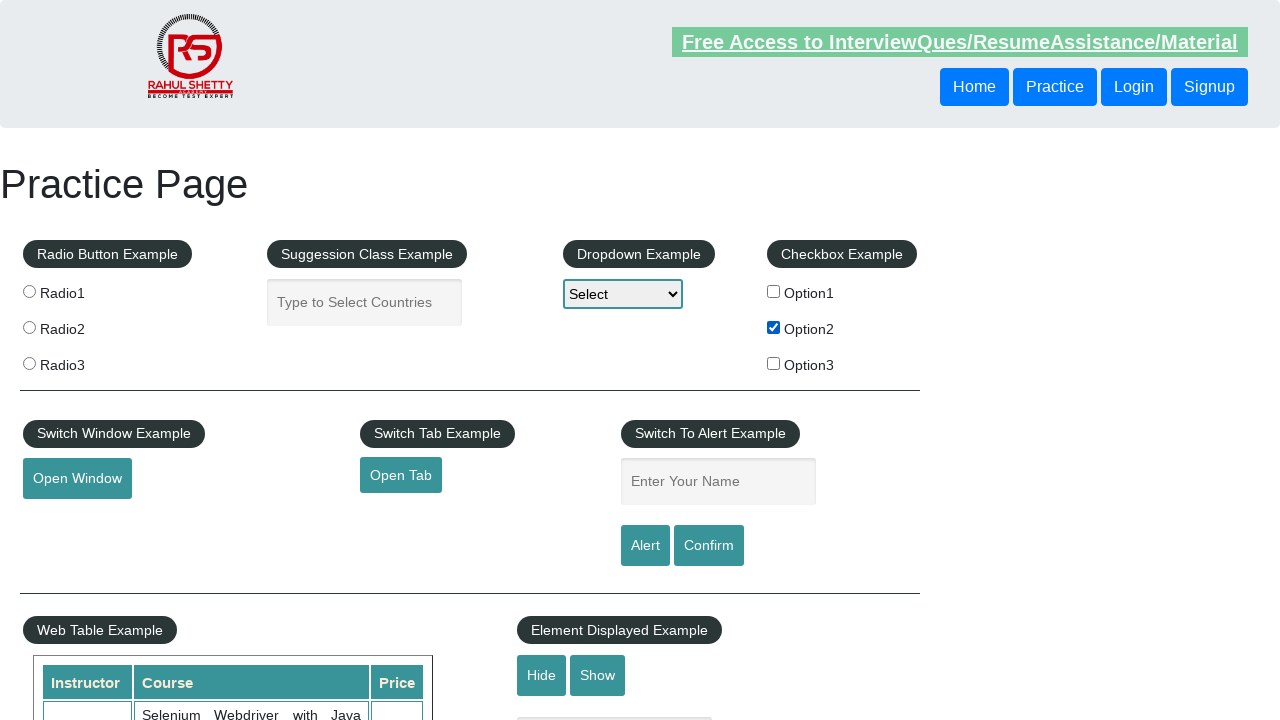

Verified that checkbox with value 'option2' is selected
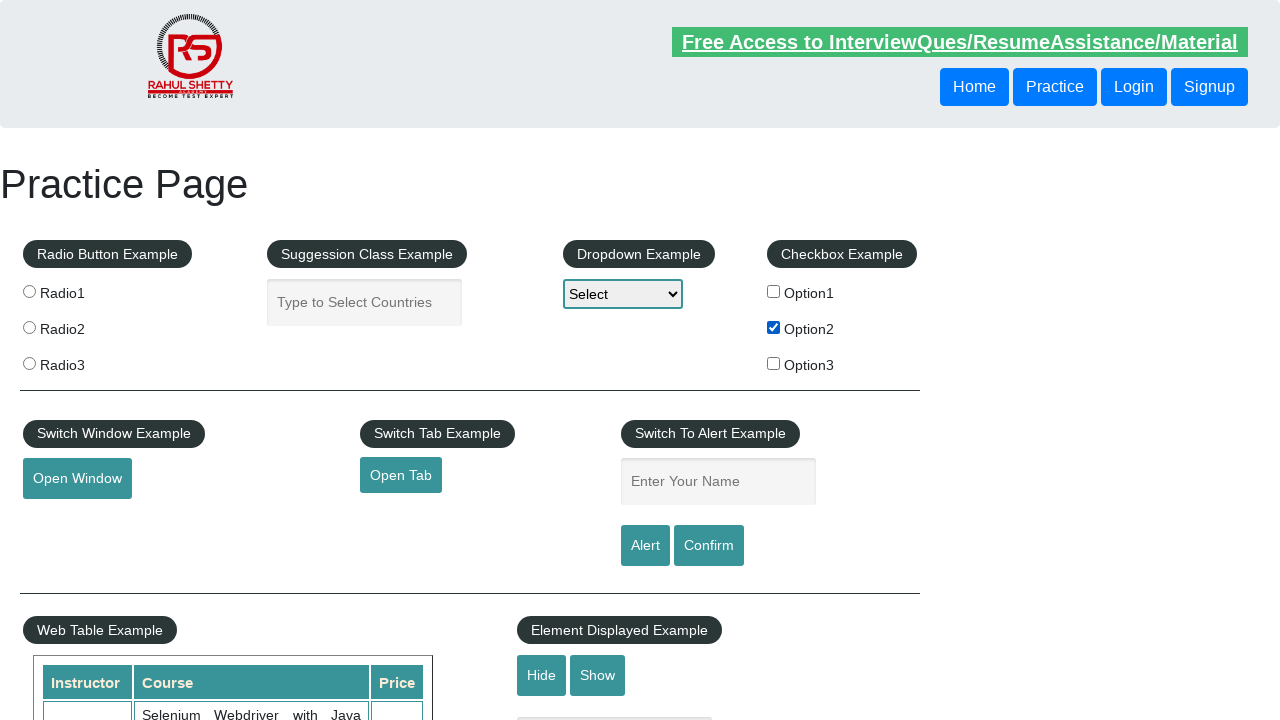

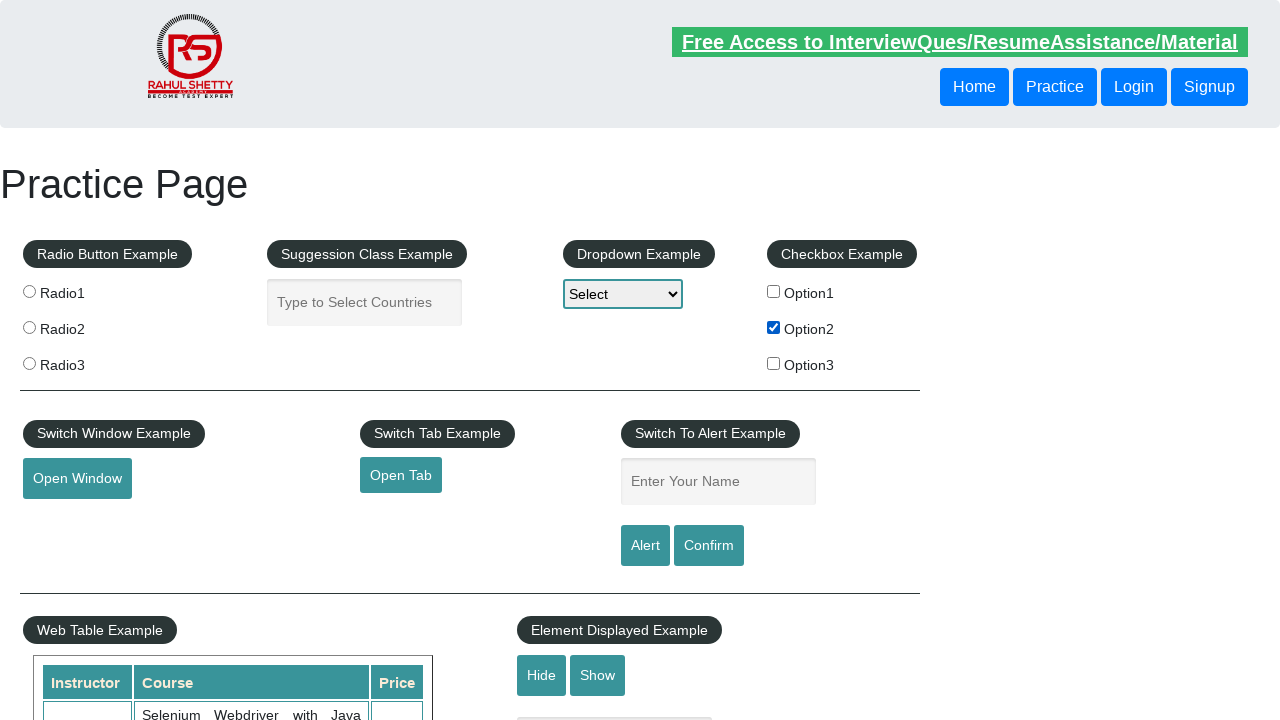